Tests login form validation with empty credentials by typing text, clearing inputs, and verifying the "Username is required" error message appears

Starting URL: https://www.saucedemo.com/

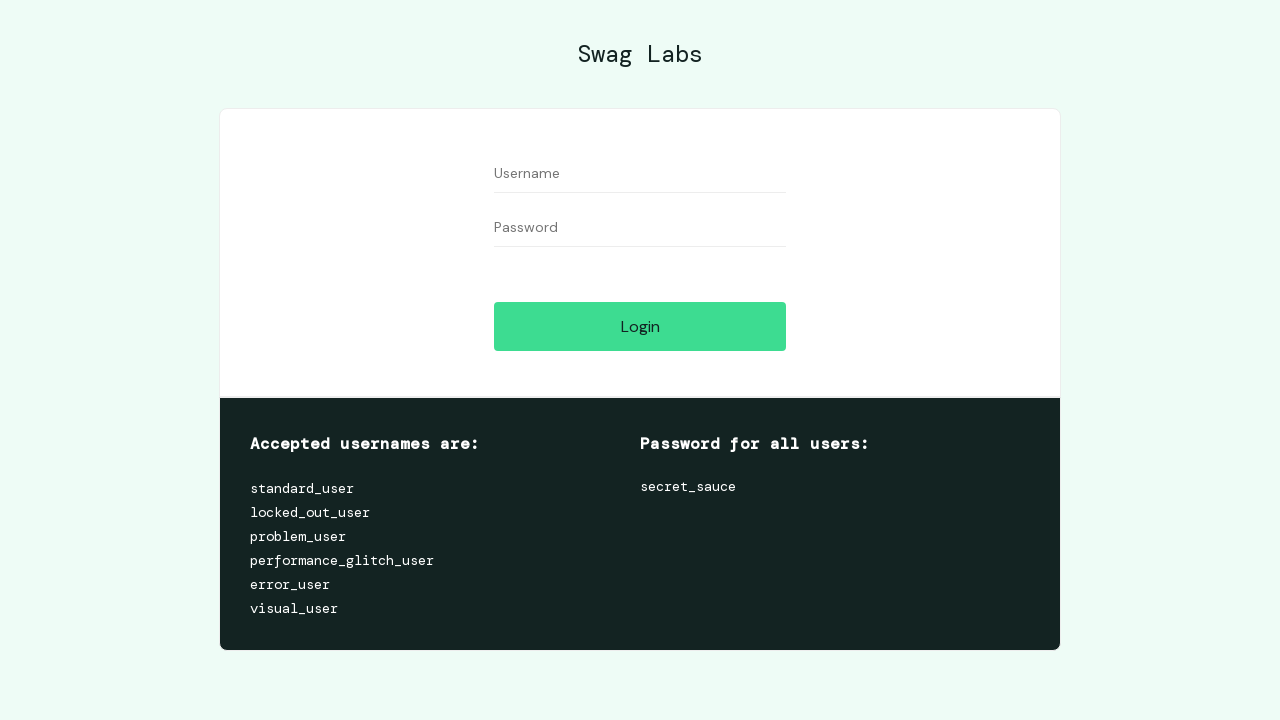

Filled username field with 'testuser' on input[data-test='username']
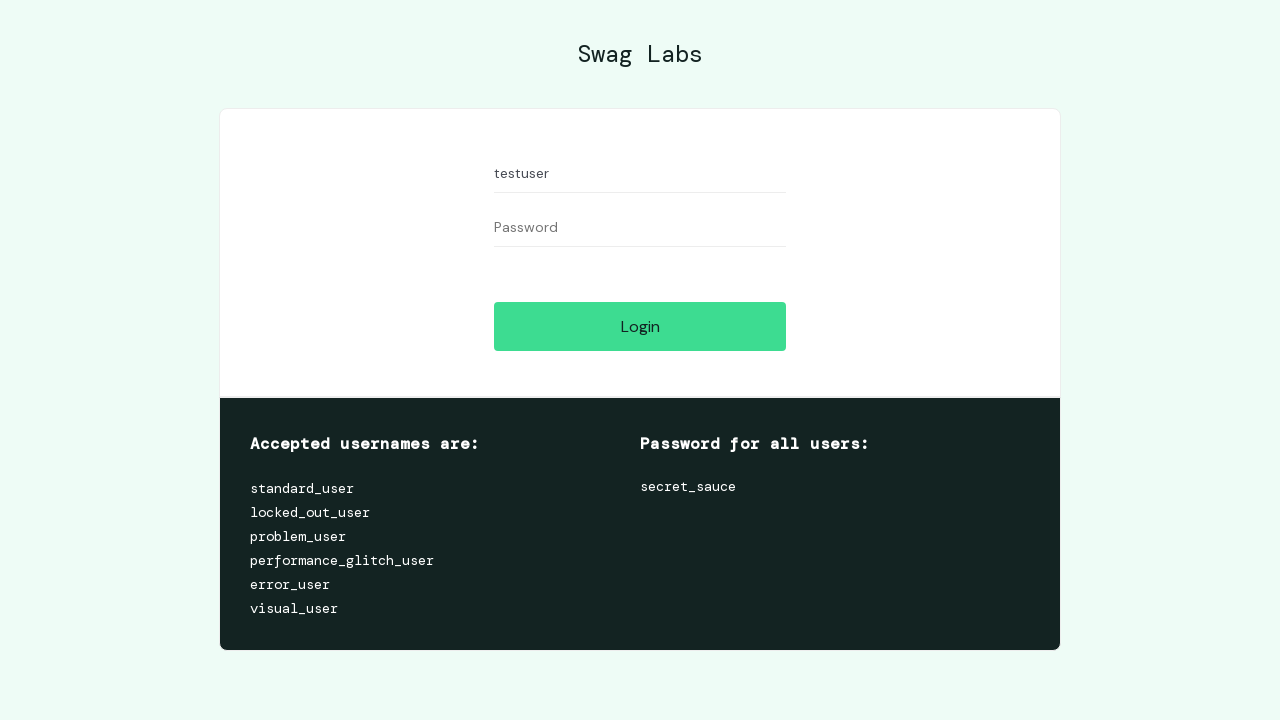

Filled password field with 'testpass' on input[data-test='password']
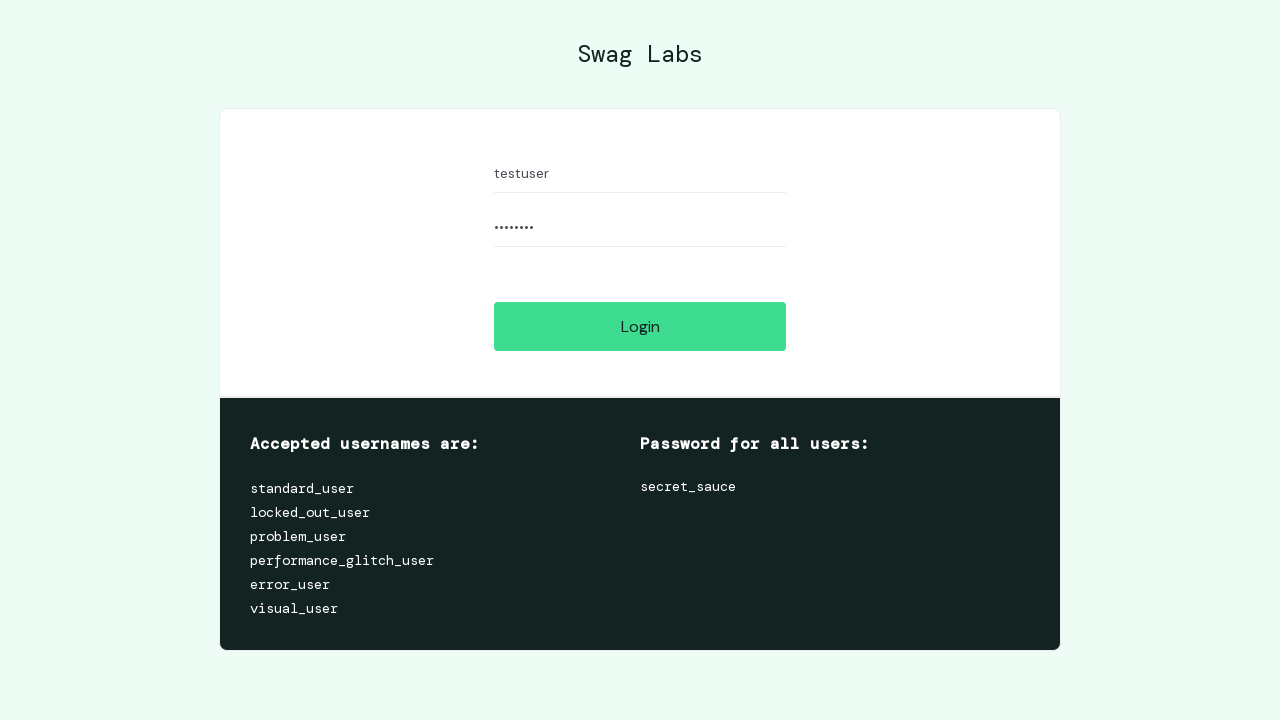

Cleared username field on input[data-test='username']
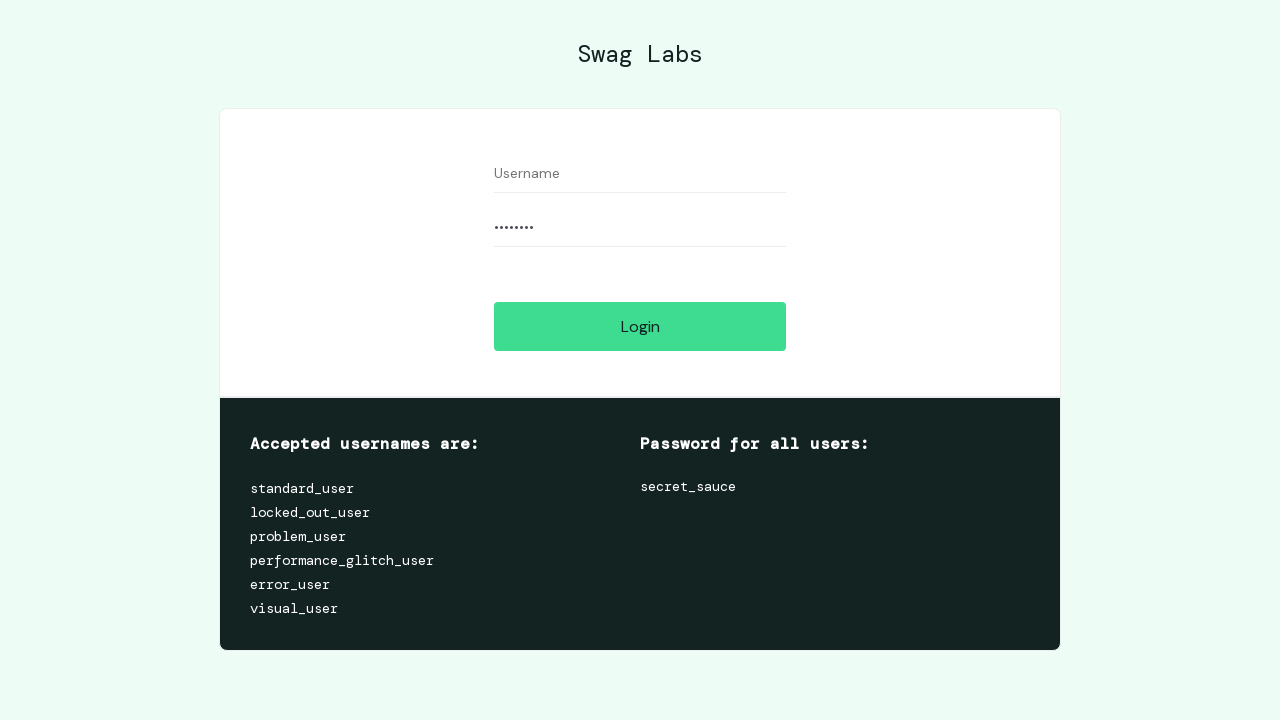

Cleared password field on input[data-test='password']
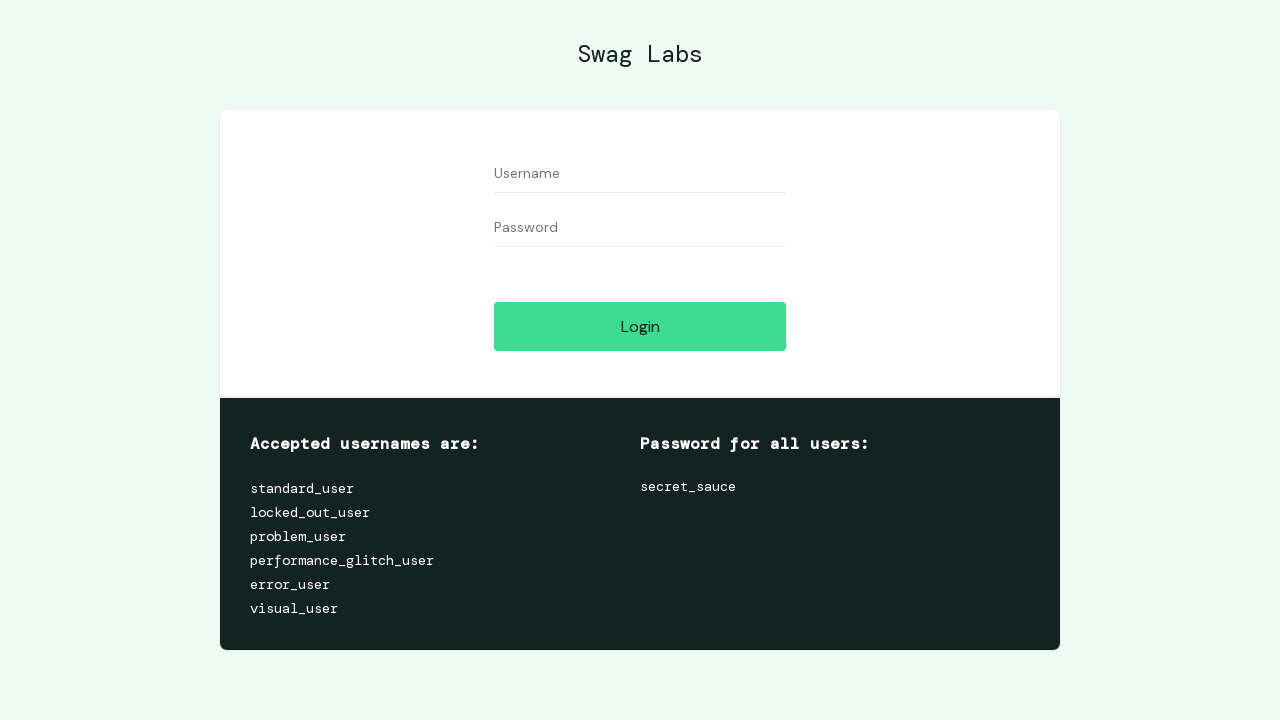

Clicked login button to trigger validation at (640, 326) on input[data-test='login-button']
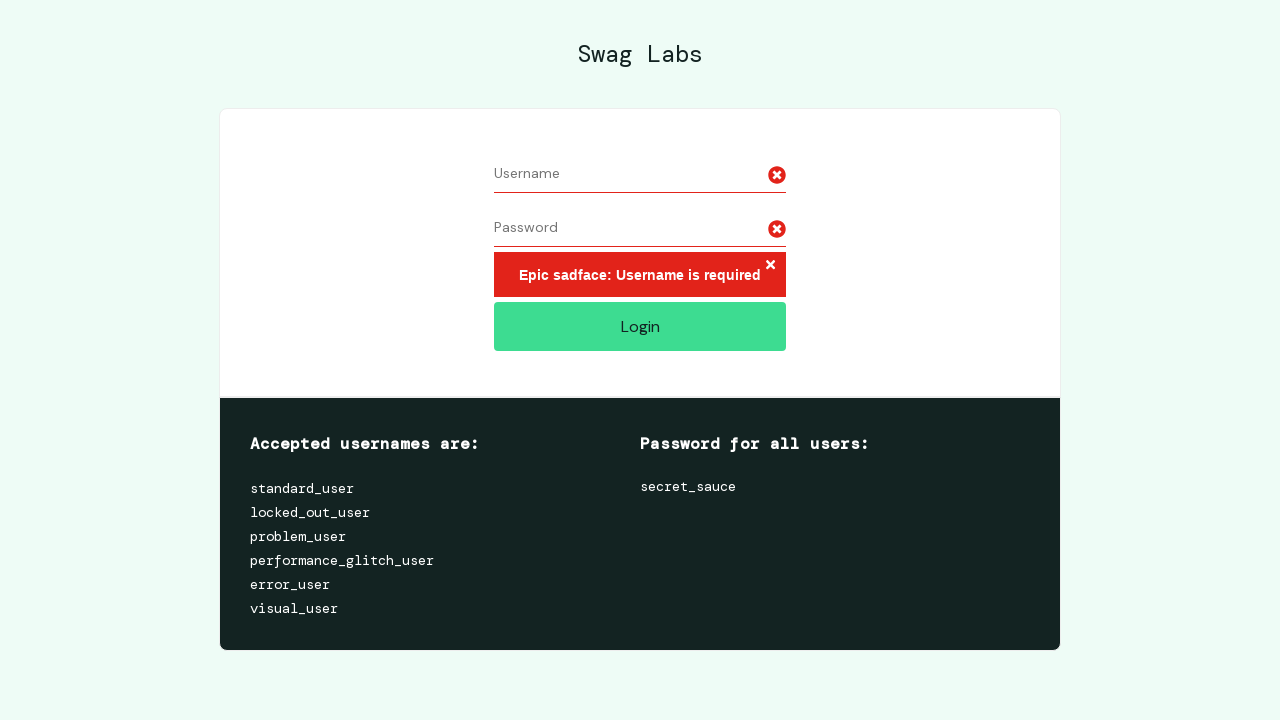

Error message appeared on page
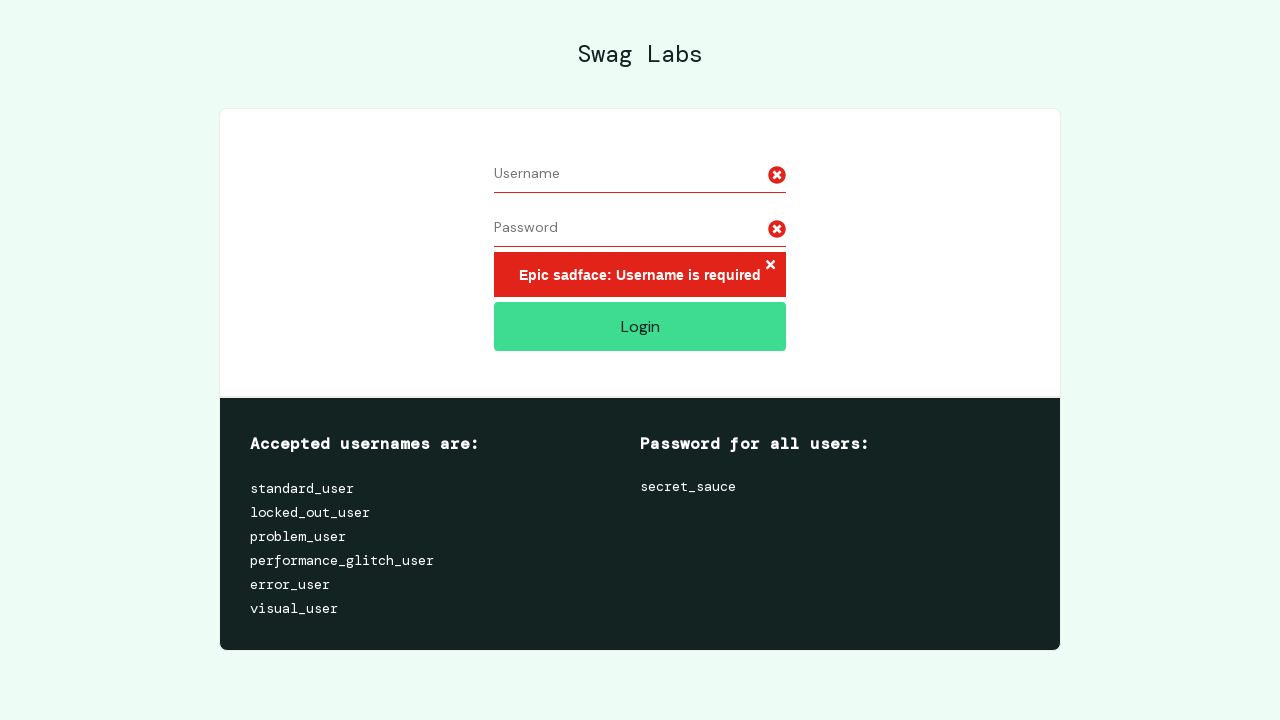

Retrieved error message text content
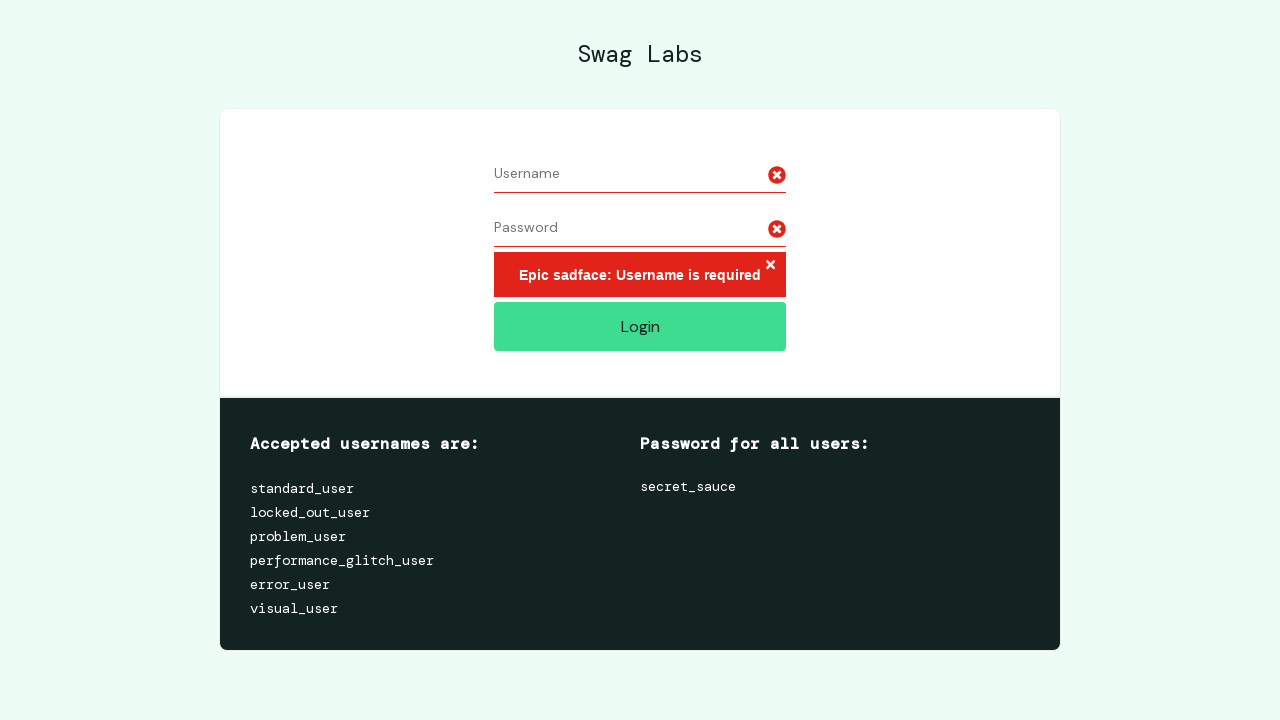

Verified 'Username is required' error message is present
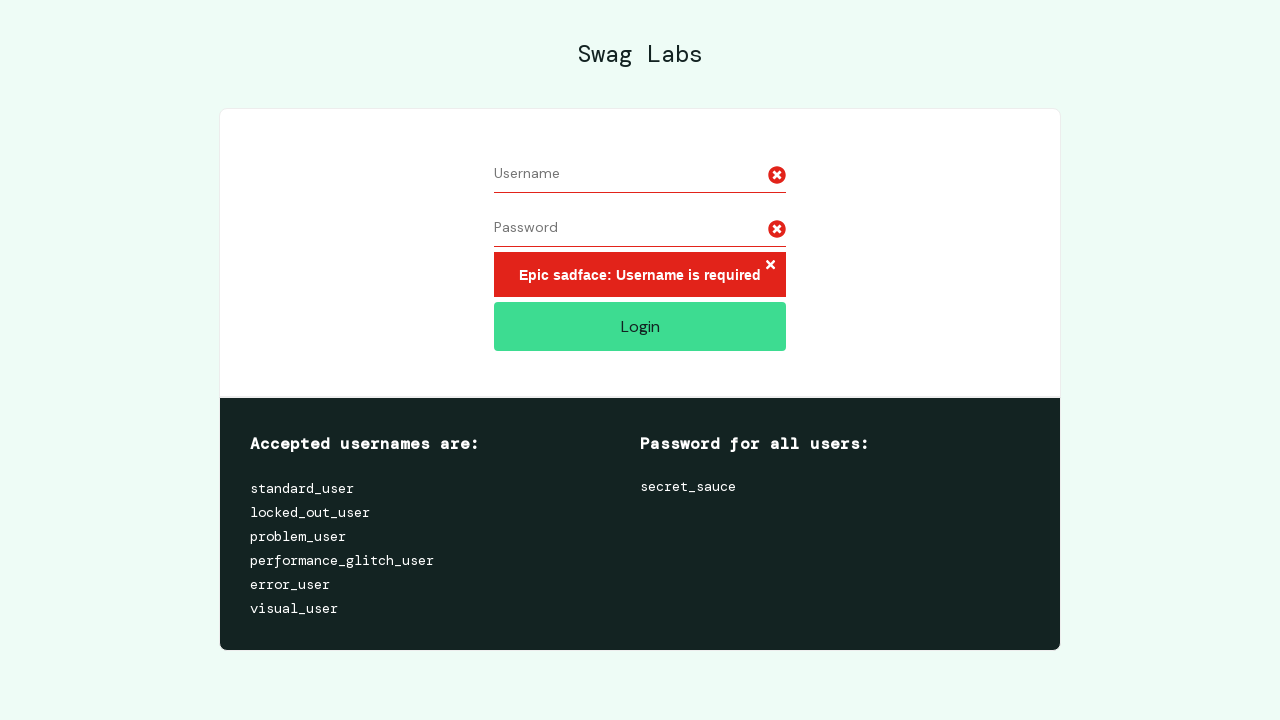

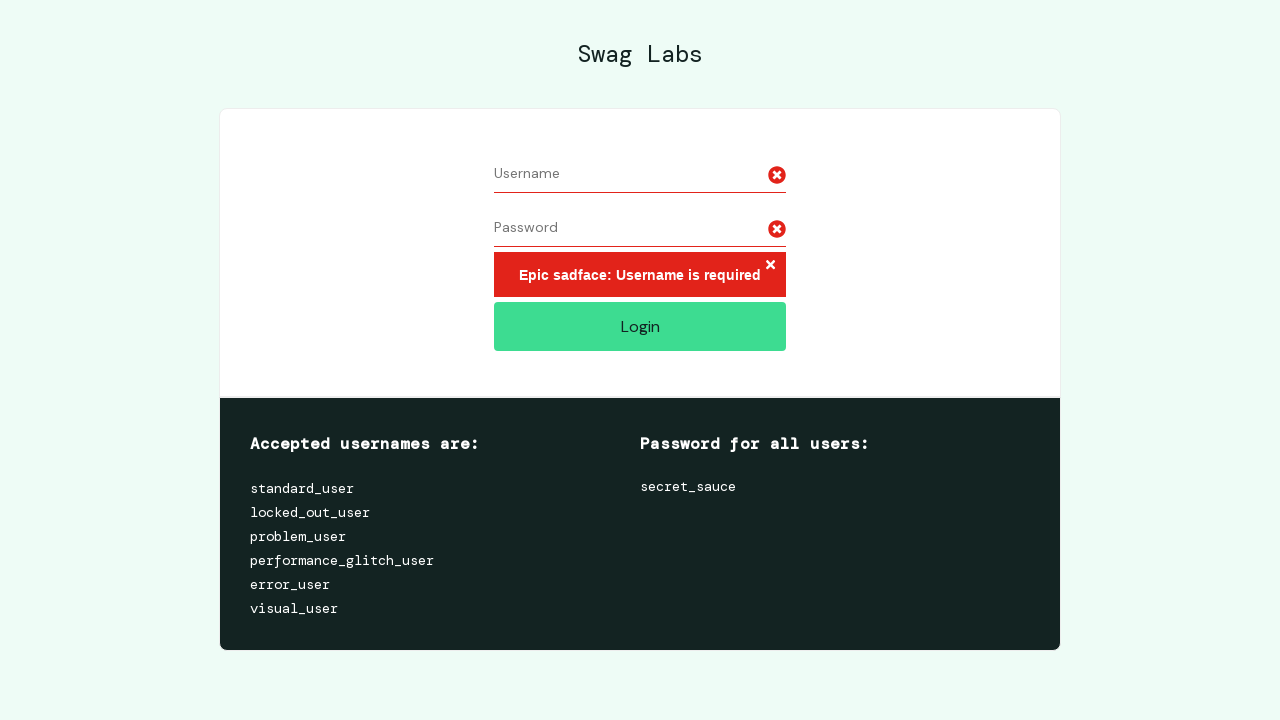